Tests train search functionality on erail.in by entering source and destination stations, checking the date option, and verifying train results are displayed in a web table

Starting URL: https://erail.in/

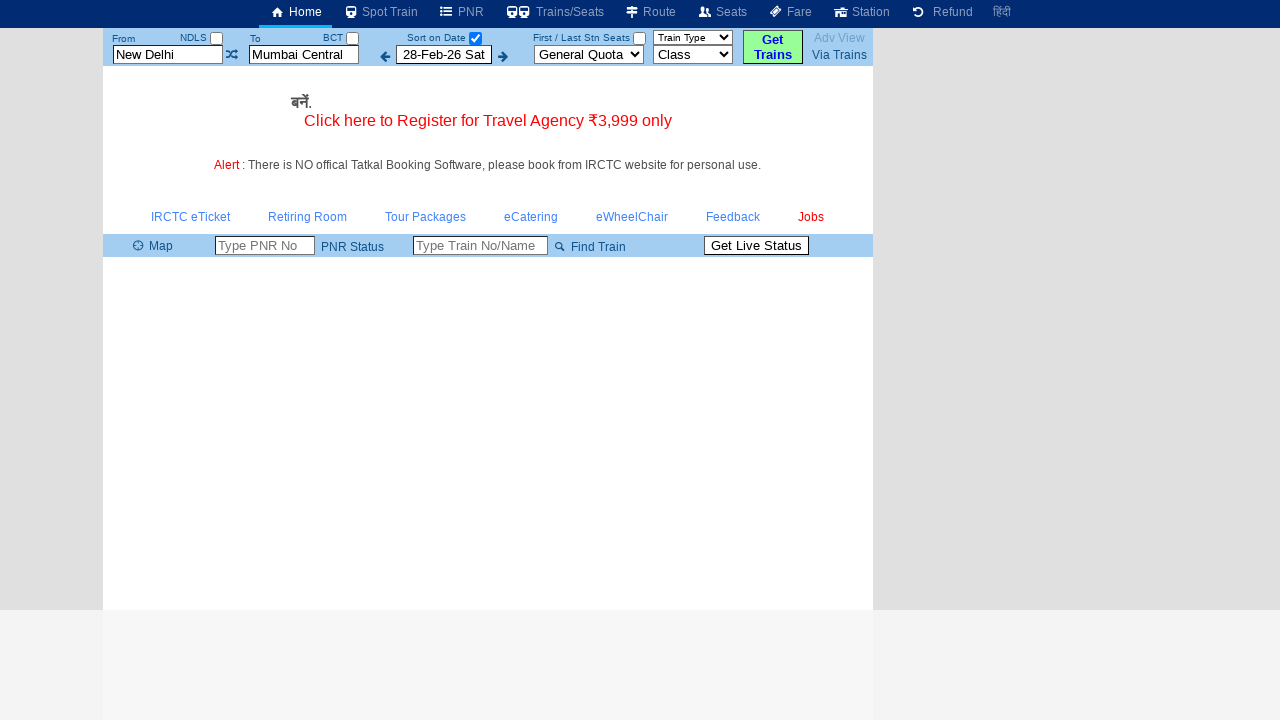

Cleared the 'From' station field on input#txtStationFrom
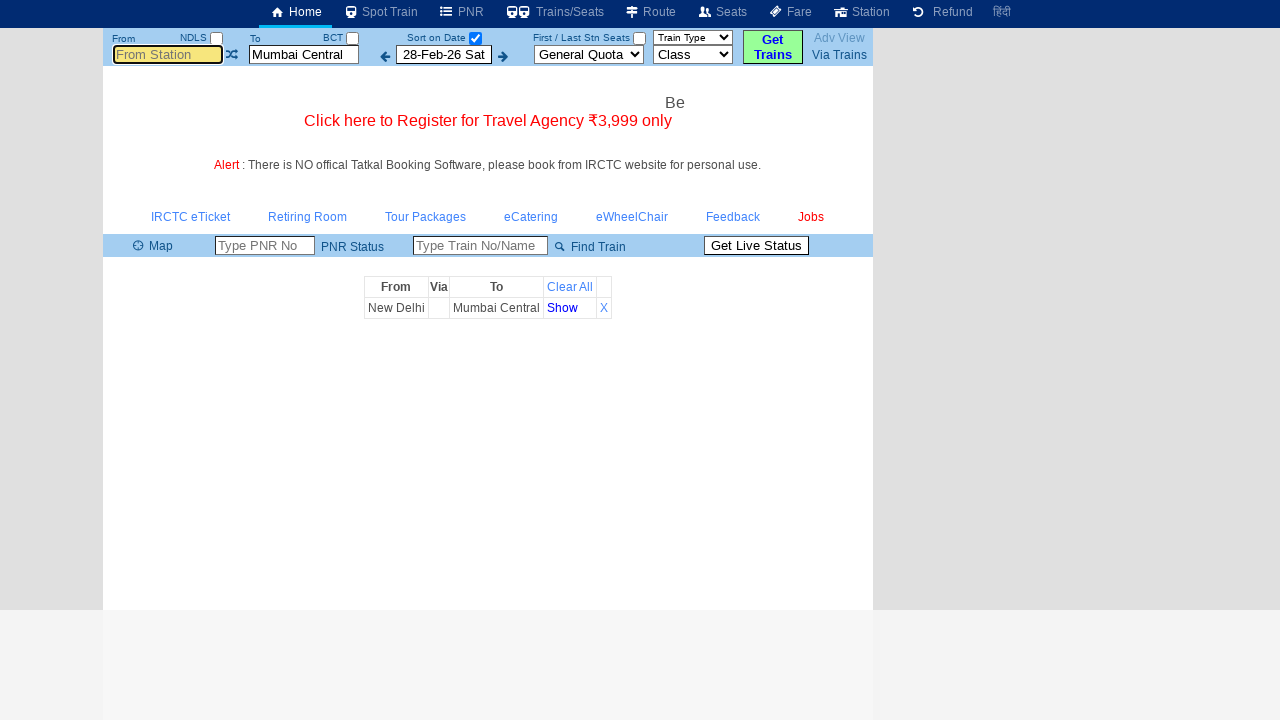

Entered 'ms' in the 'From' station field on input#txtStationFrom
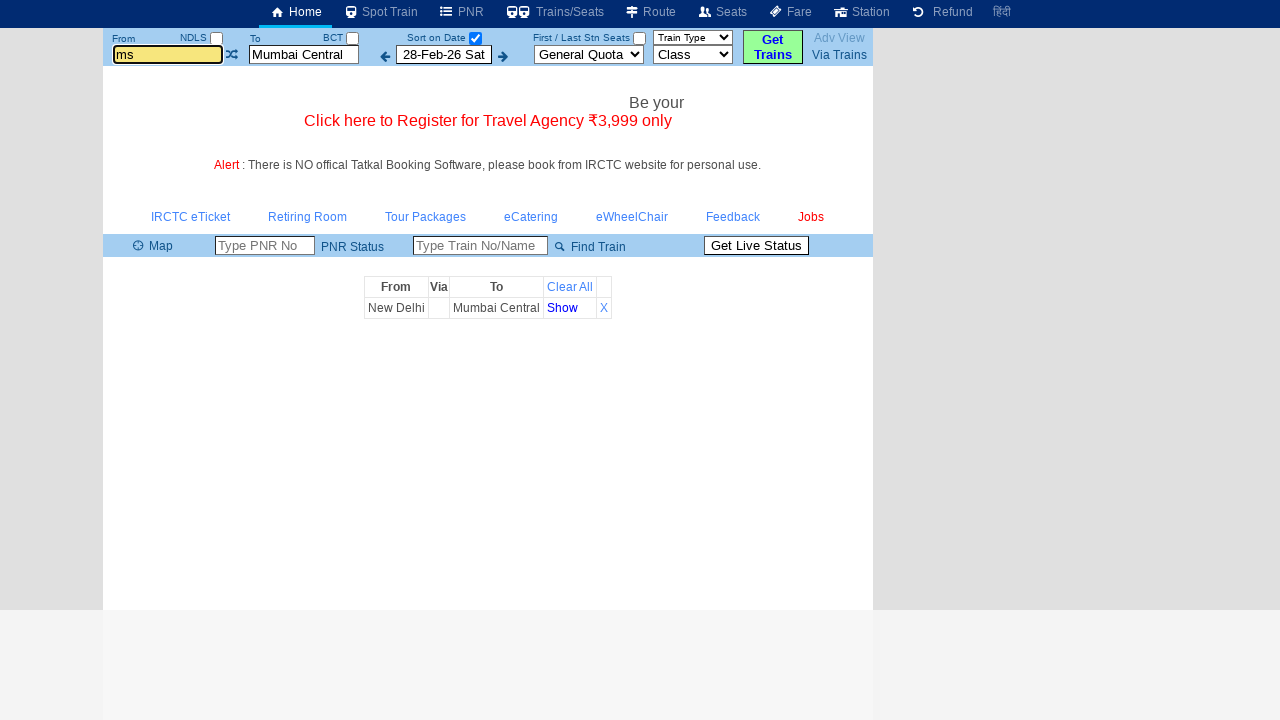

Pressed Tab to move to next field
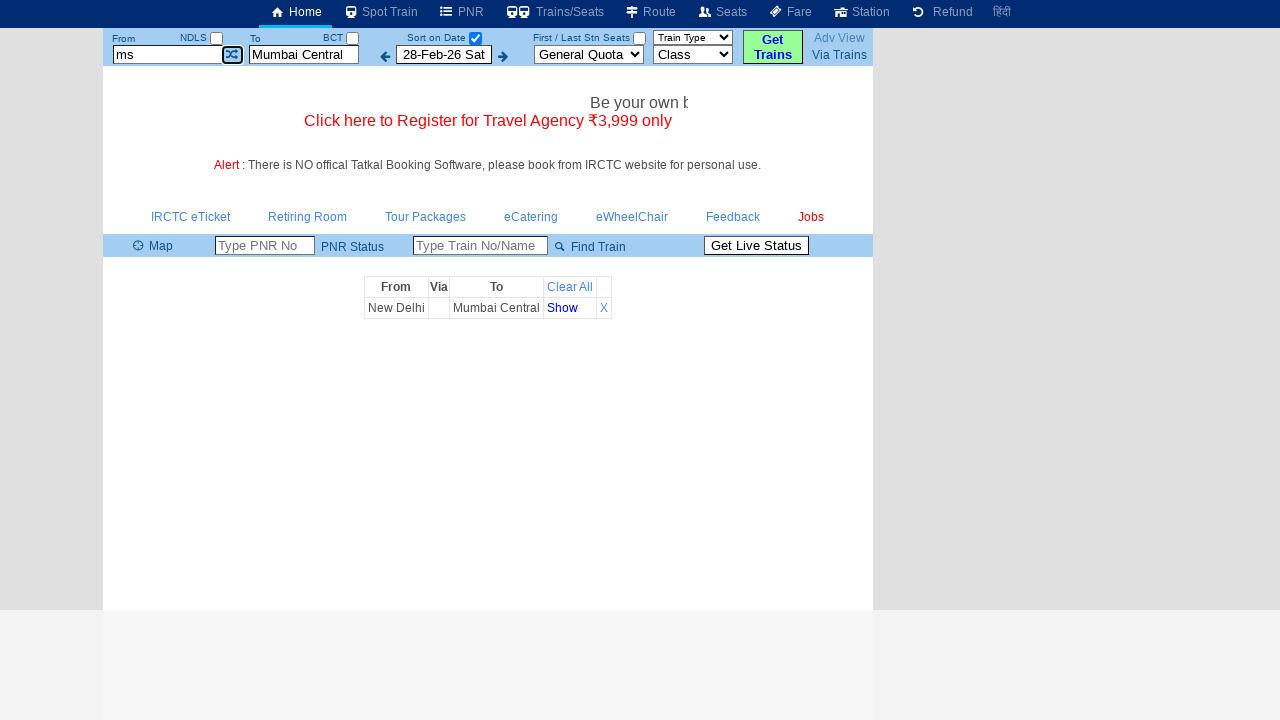

Cleared the 'To' station field on input#txtStationTo
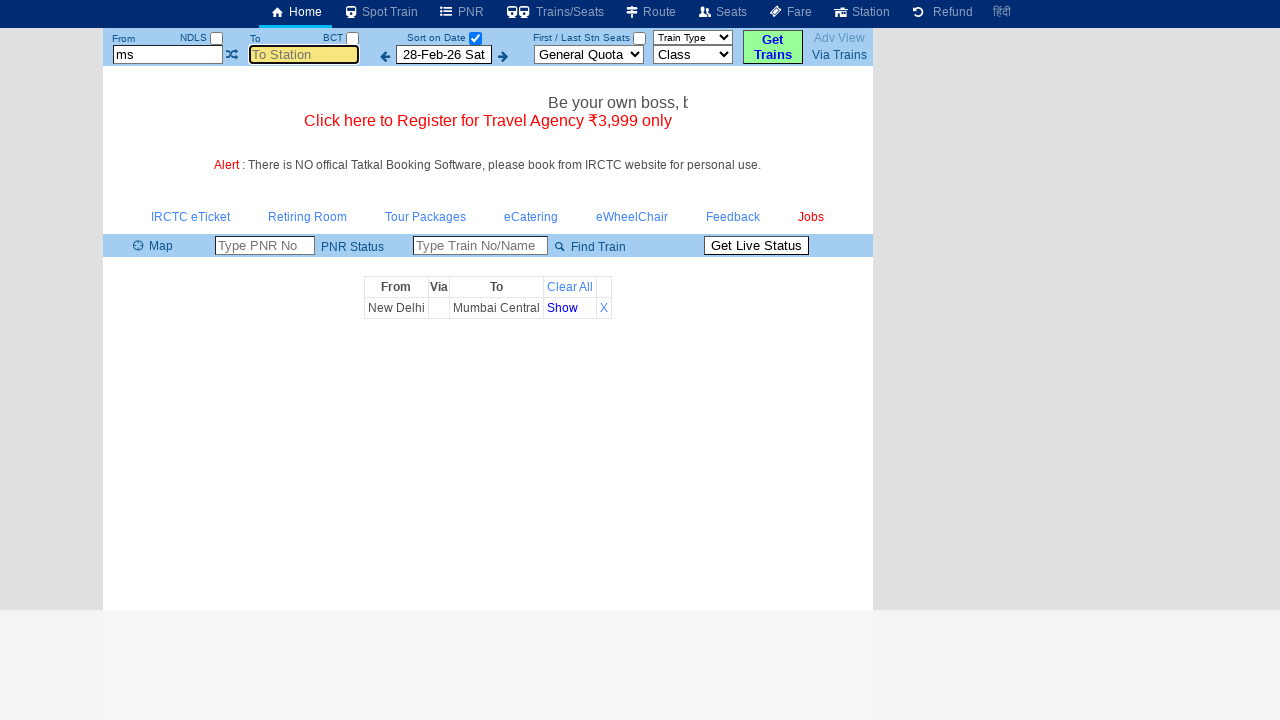

Entered 'mdu' in the 'To' station field on input#txtStationTo
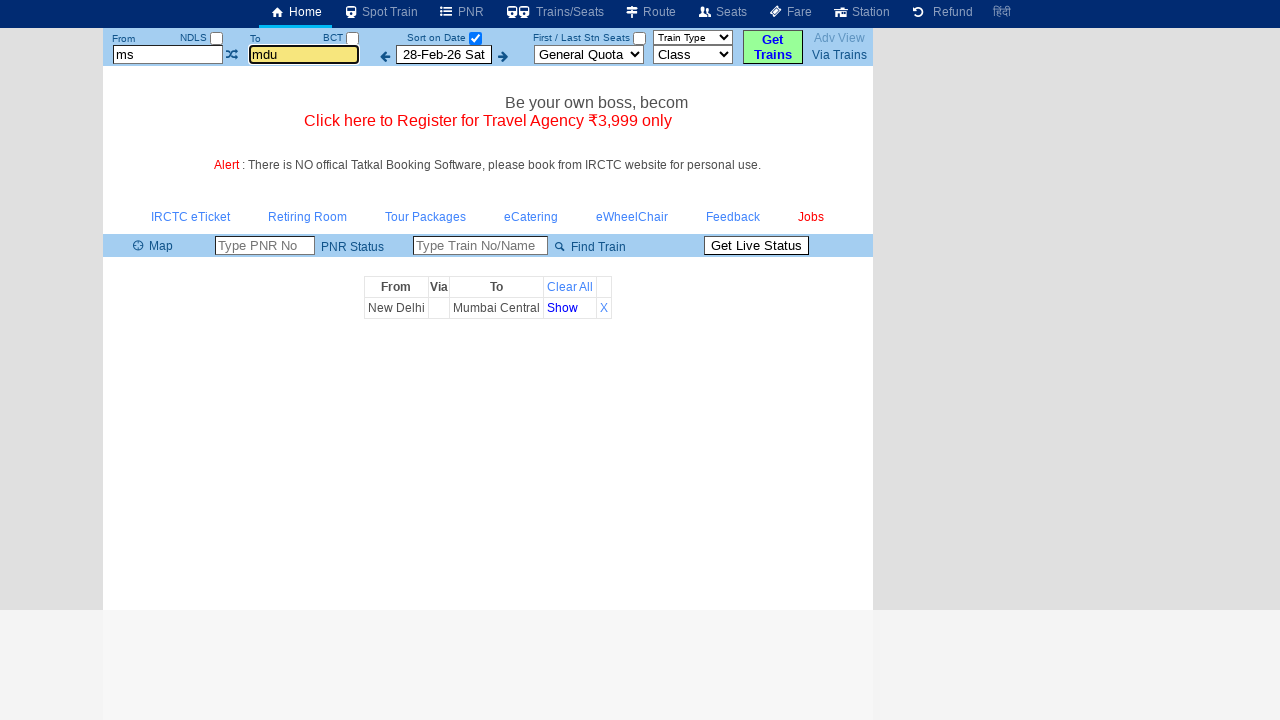

Pressed Tab to move to next field
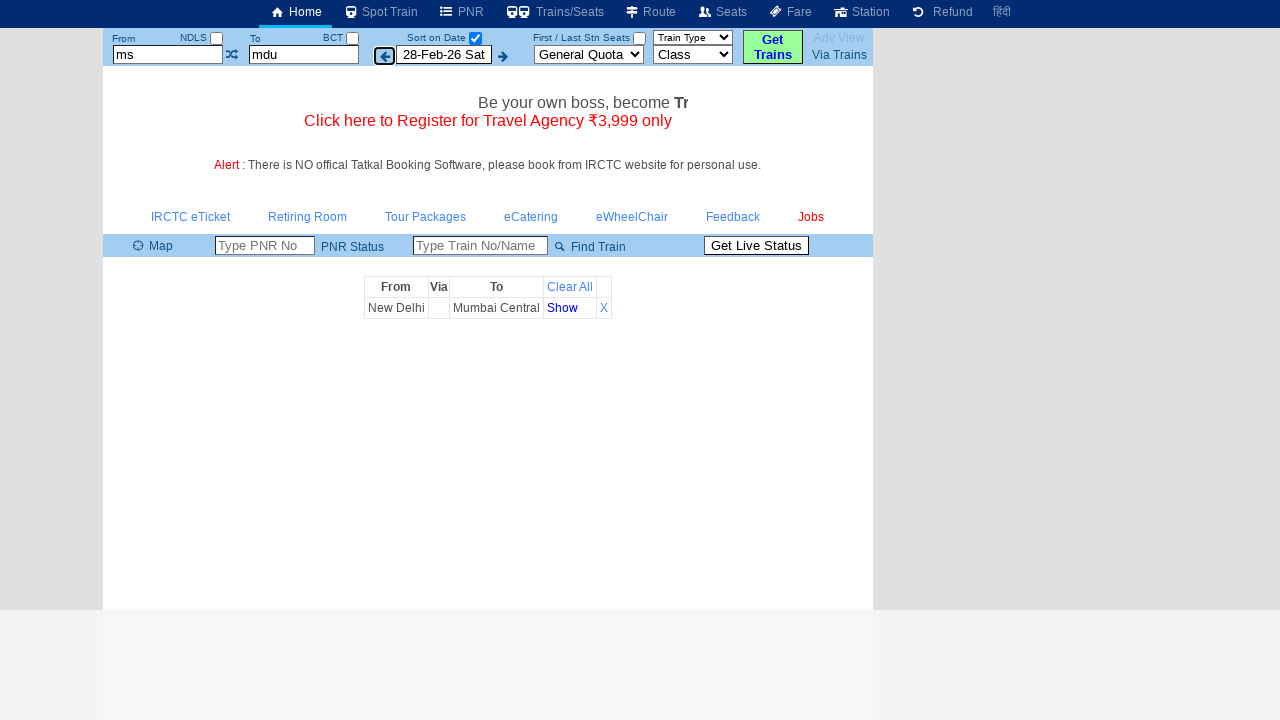

Clicked the date selection checkbox at (475, 38) on input#chkSelectDateOnly
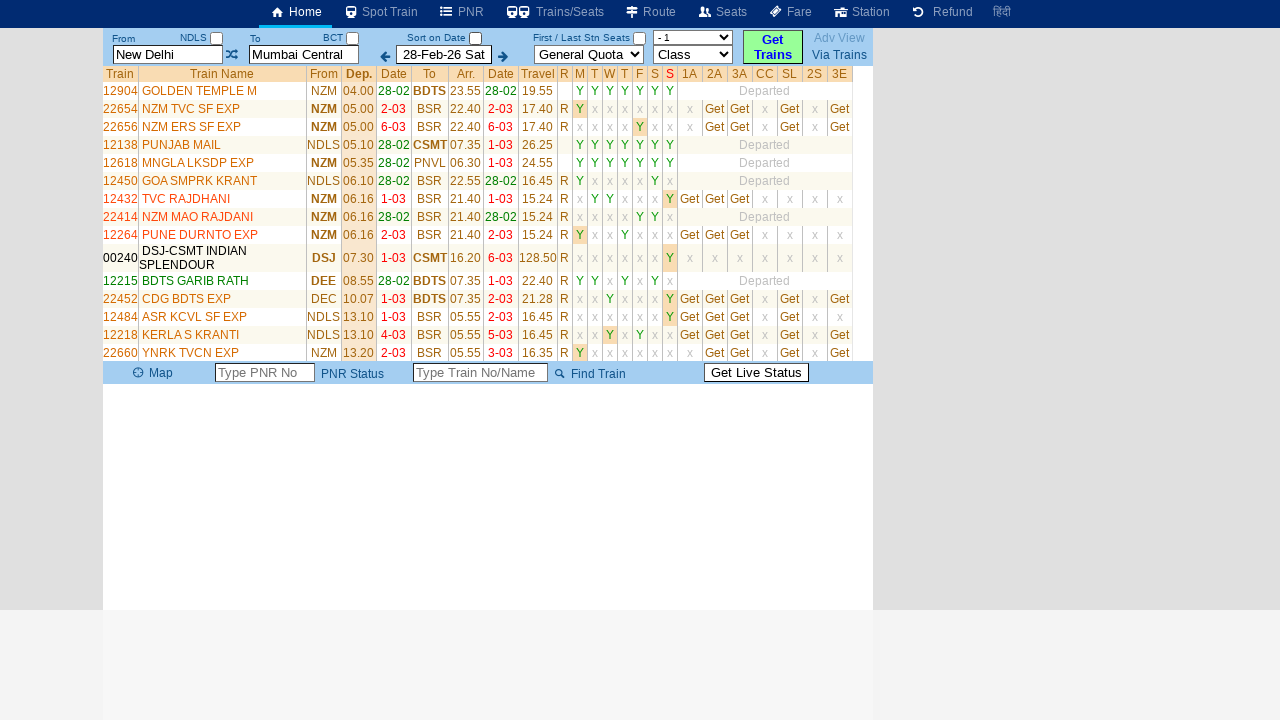

Train results table loaded successfully
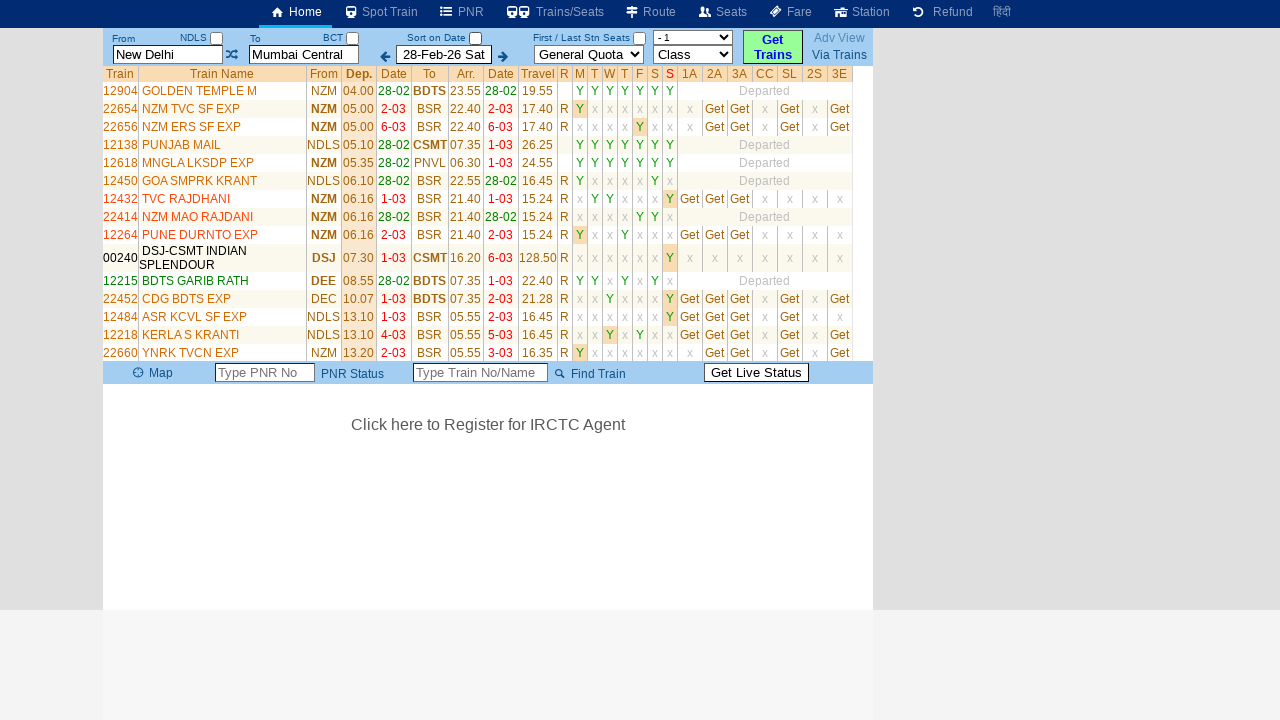

Verified train names are displayed in the table
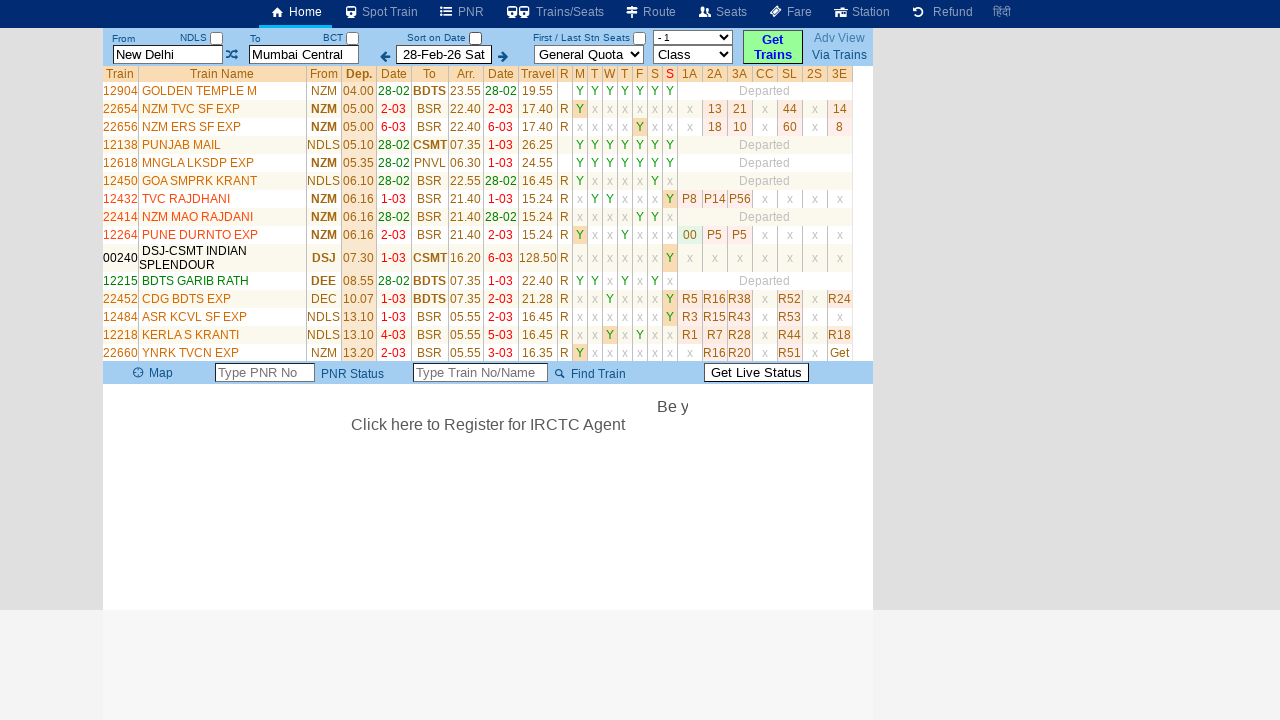

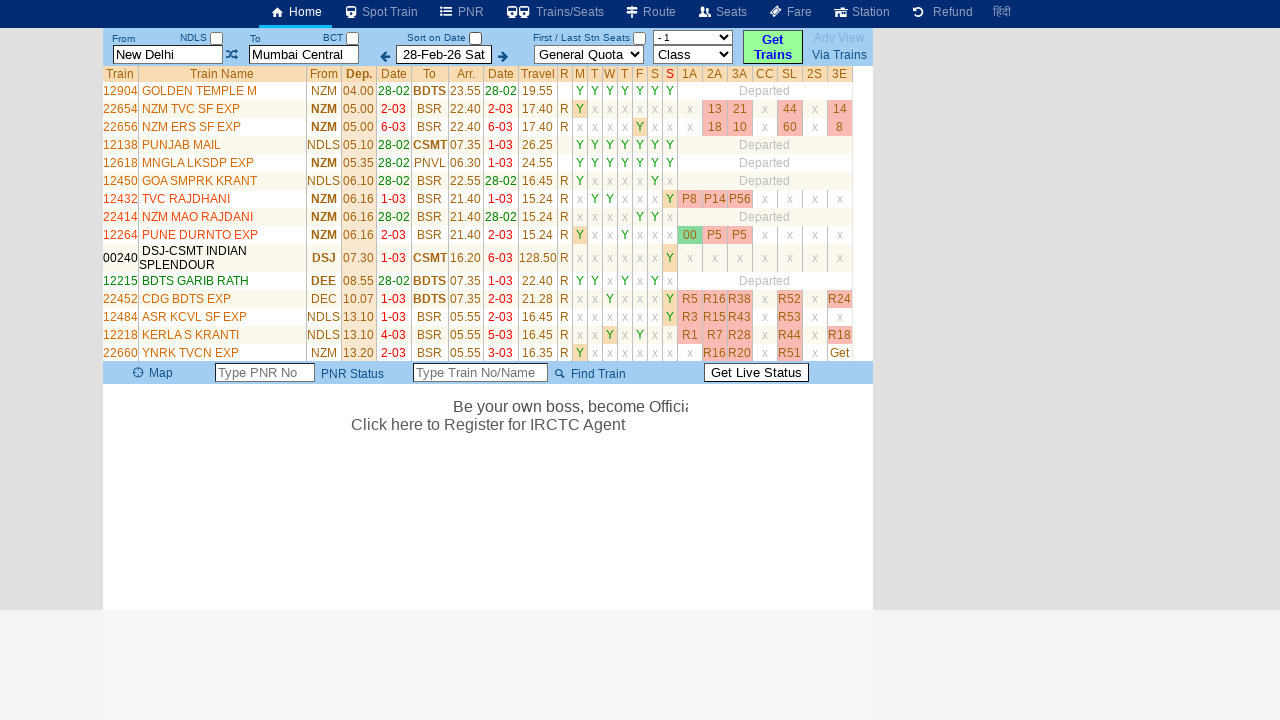